Tests the add/remove elements functionality by clicking the "Add Element" button 5 times and verifying that Delete buttons appear

Starting URL: http://the-internet.herokuapp.com/add_remove_elements/

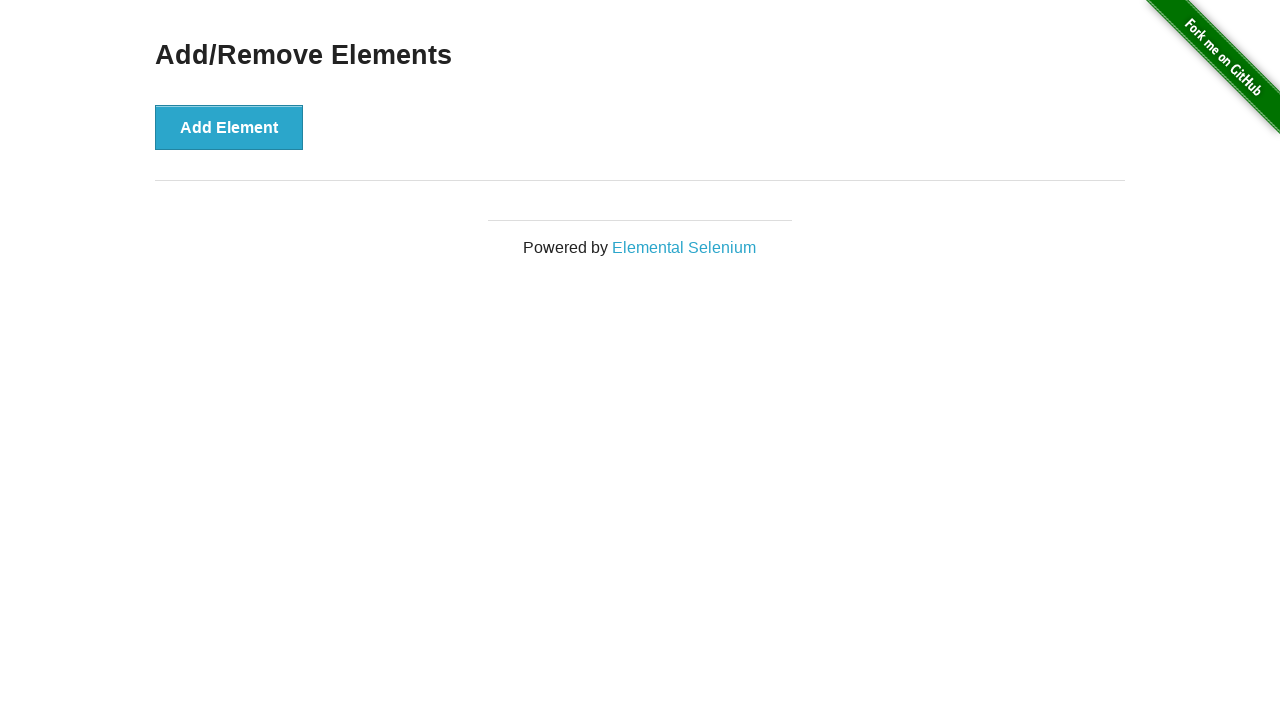

Navigated to add/remove elements page
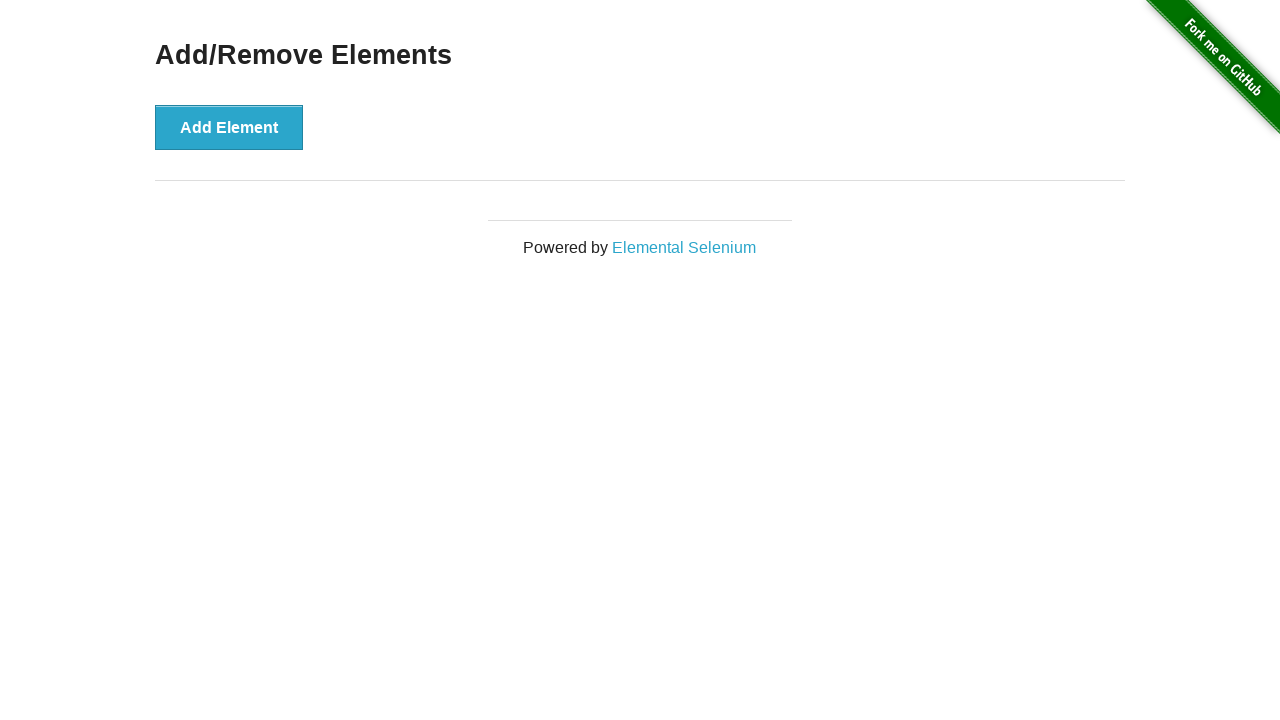

Clicked 'Add Element' button at (229, 127) on xpath=//button[text()='Add Element']
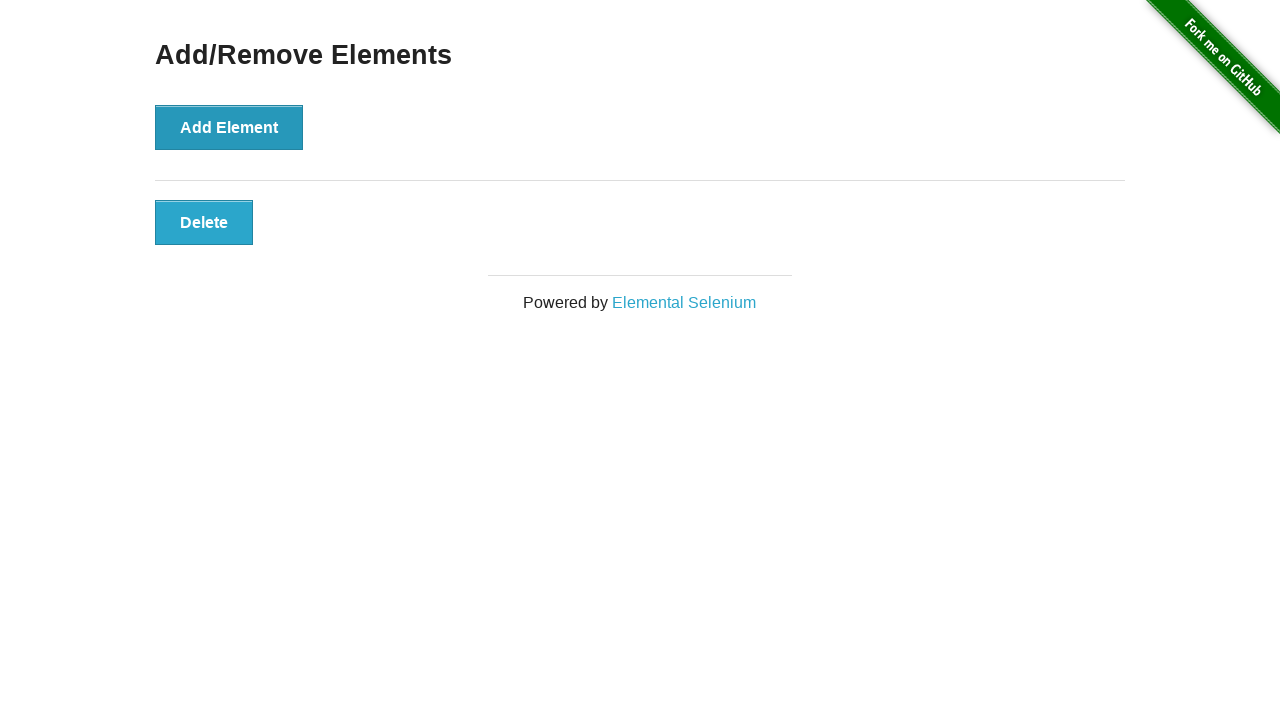

Waited 500ms for element to render
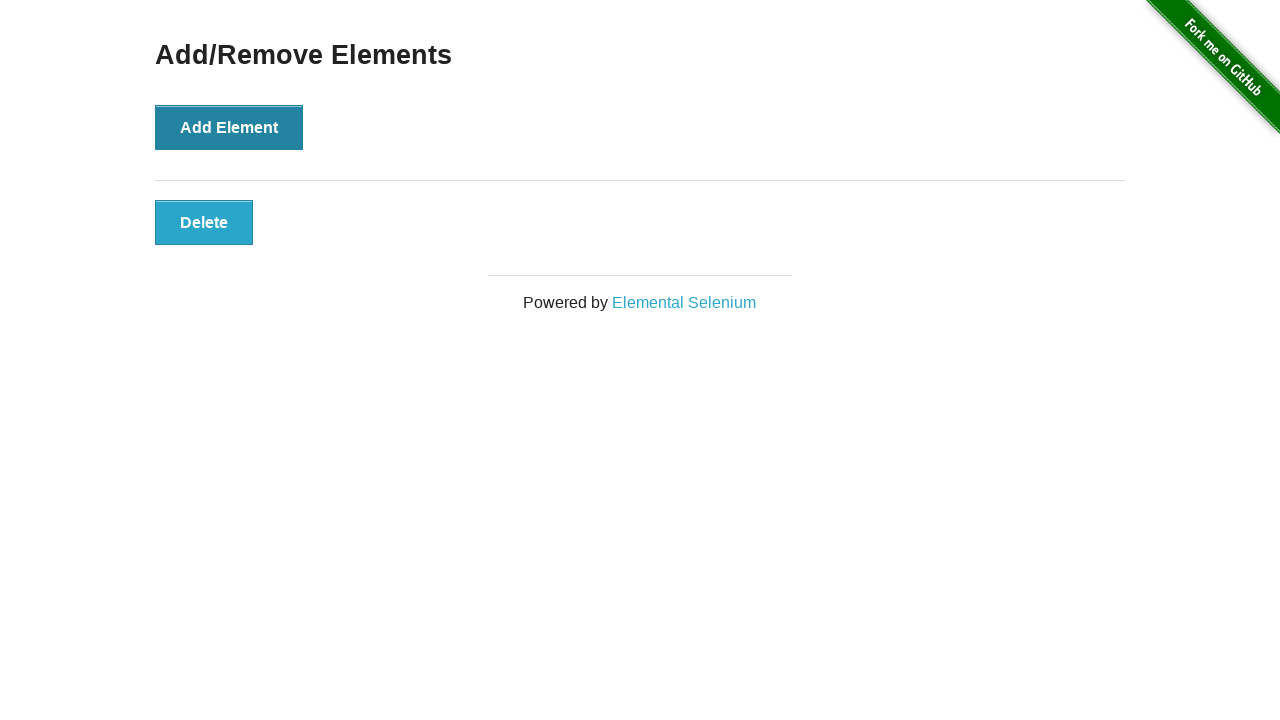

Clicked 'Add Element' button at (229, 127) on xpath=//button[text()='Add Element']
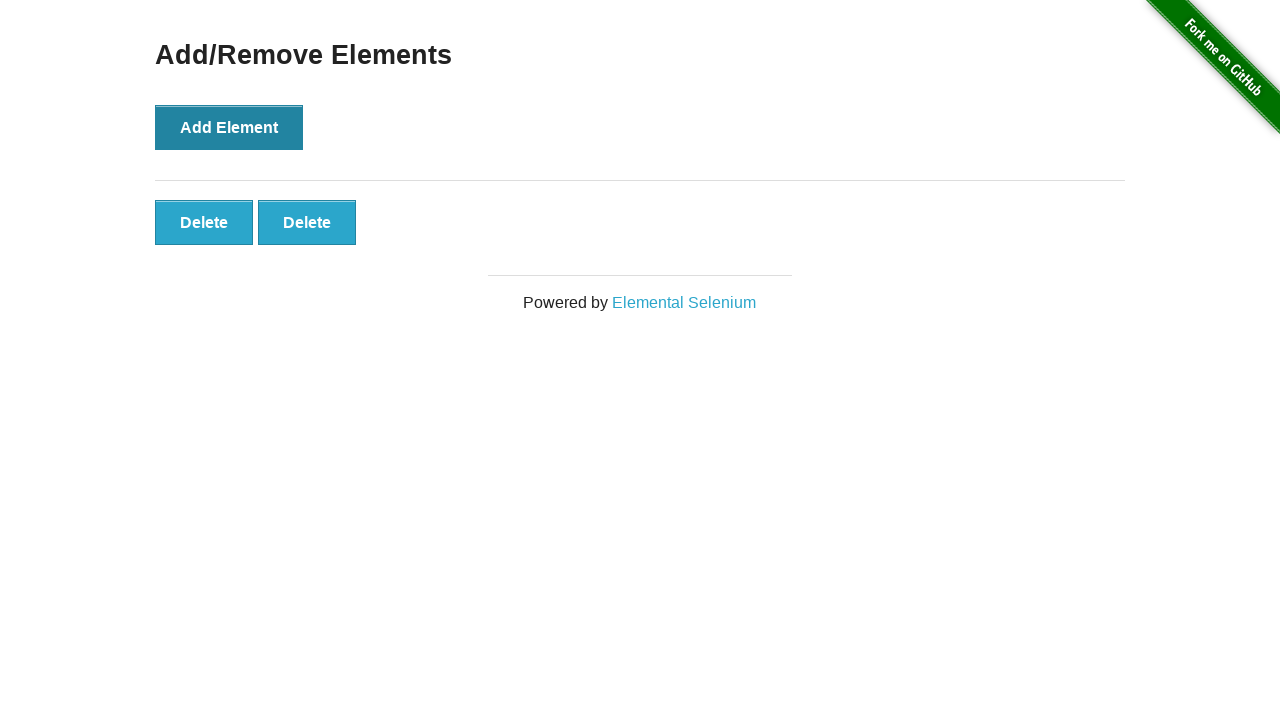

Waited 500ms for element to render
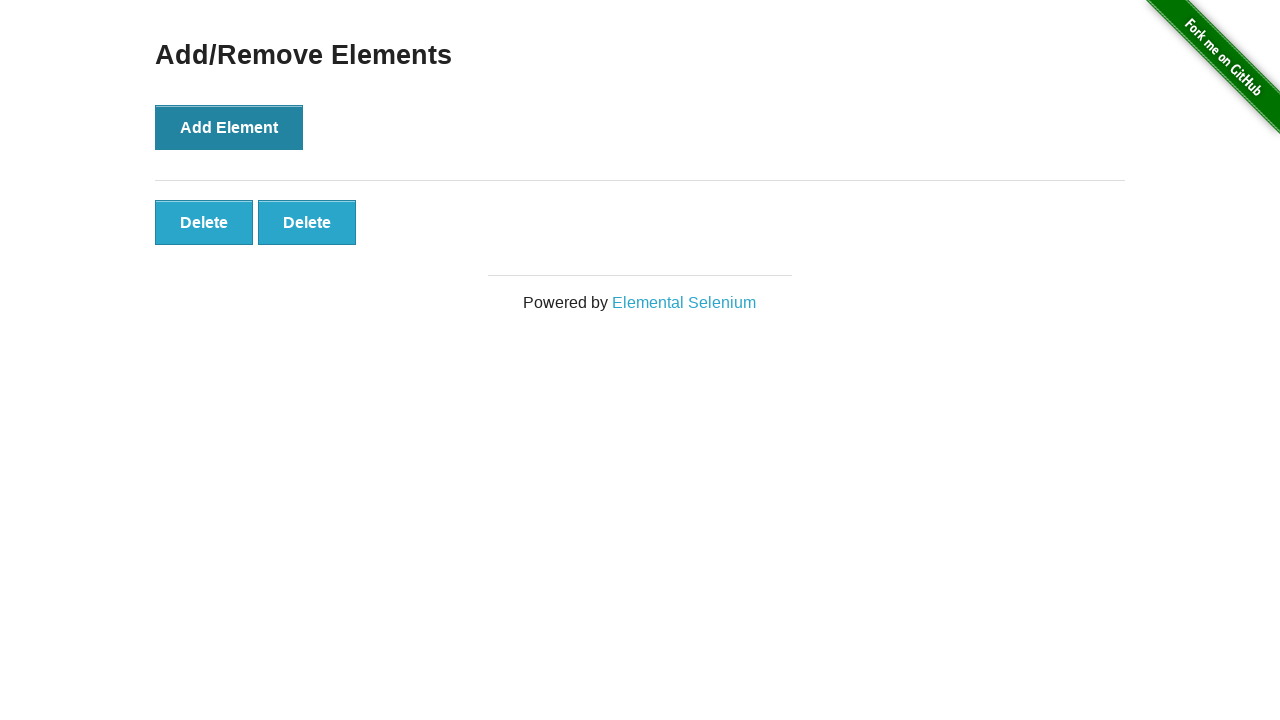

Clicked 'Add Element' button at (229, 127) on xpath=//button[text()='Add Element']
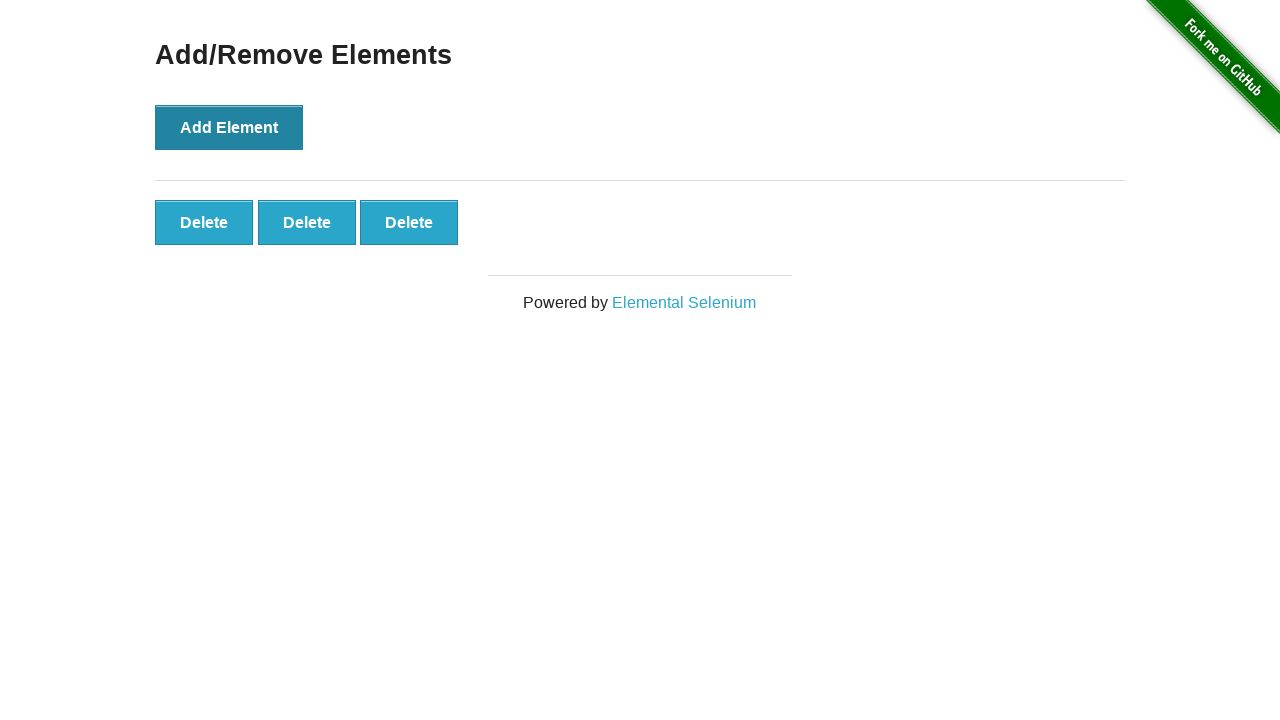

Waited 500ms for element to render
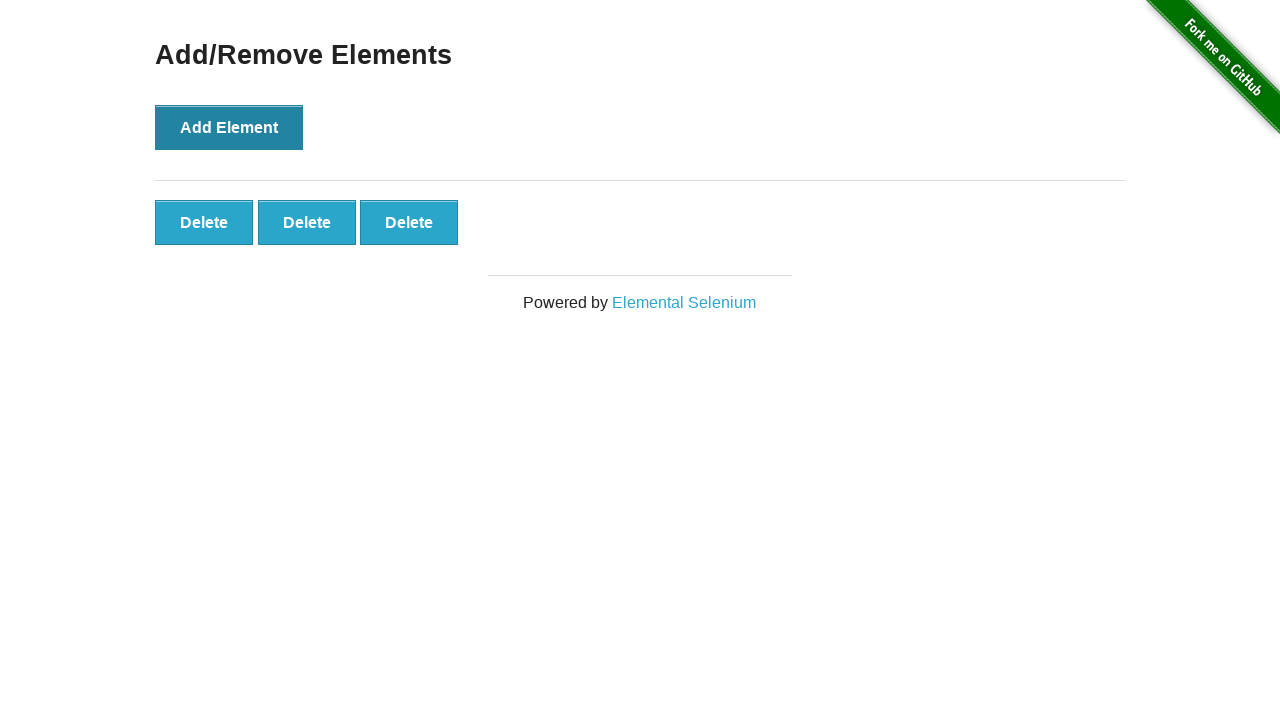

Clicked 'Add Element' button at (229, 127) on xpath=//button[text()='Add Element']
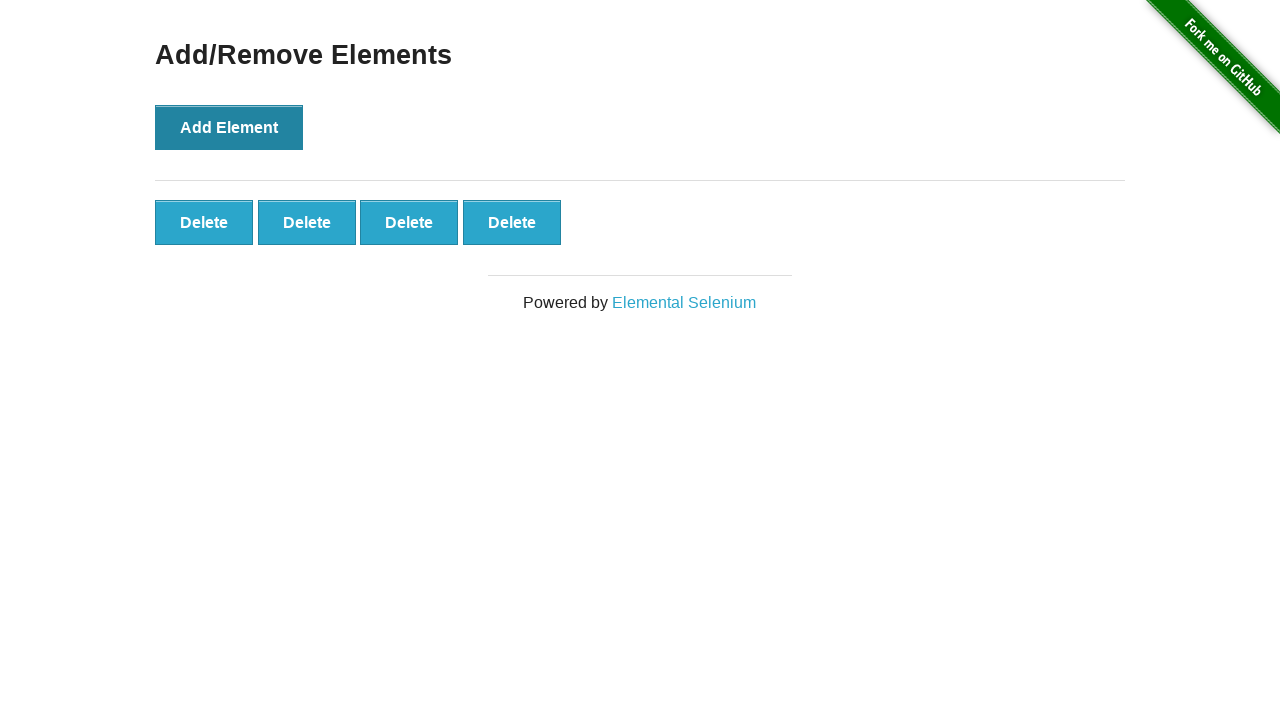

Waited 500ms for element to render
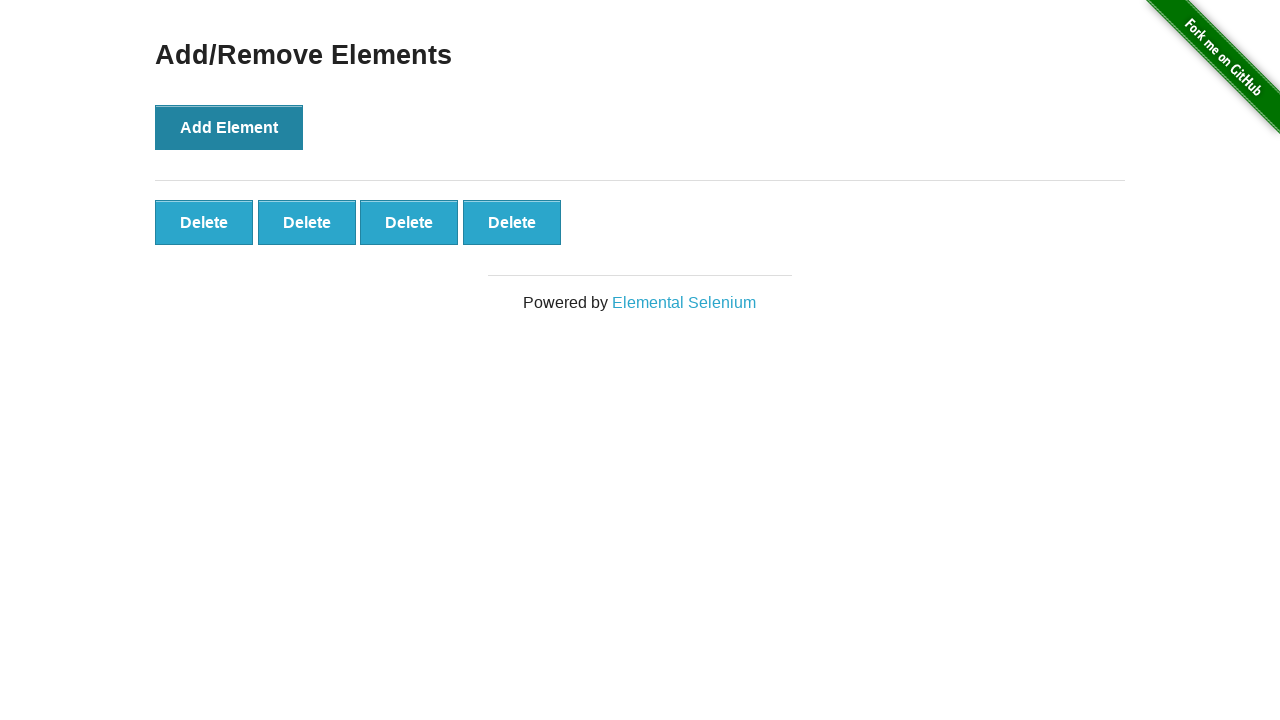

Clicked 'Add Element' button at (229, 127) on xpath=//button[text()='Add Element']
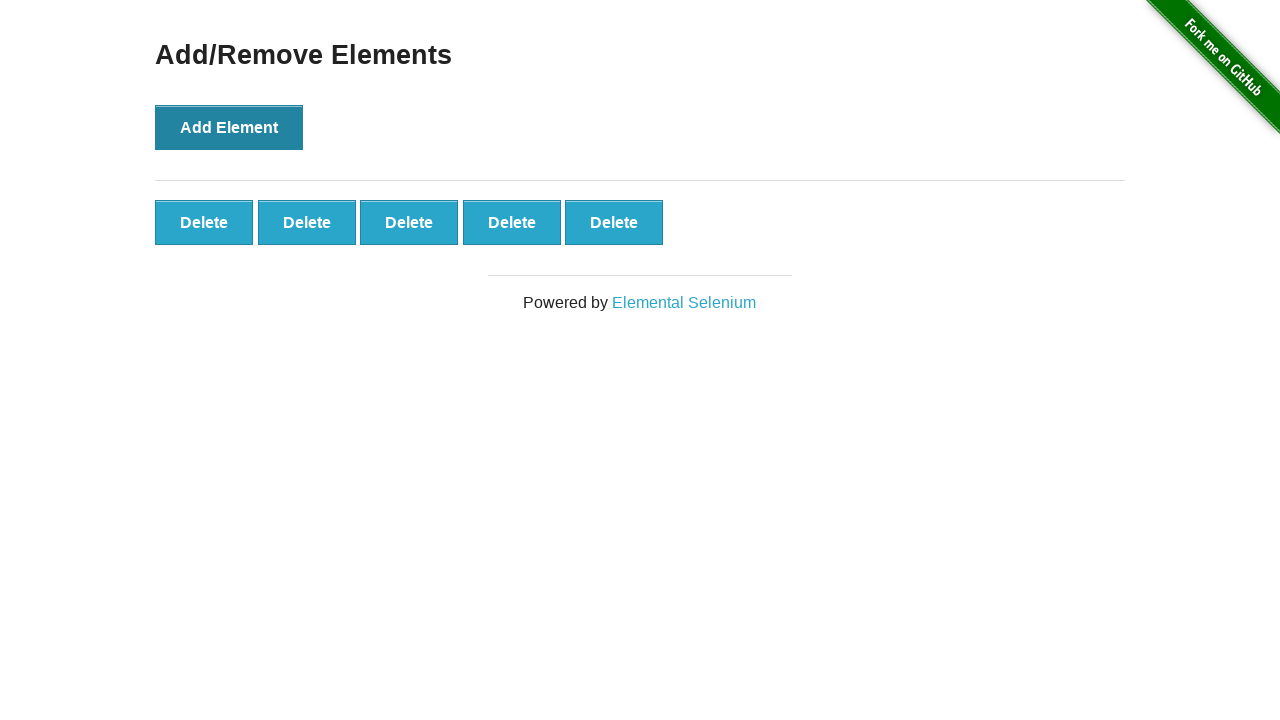

Waited 500ms for element to render
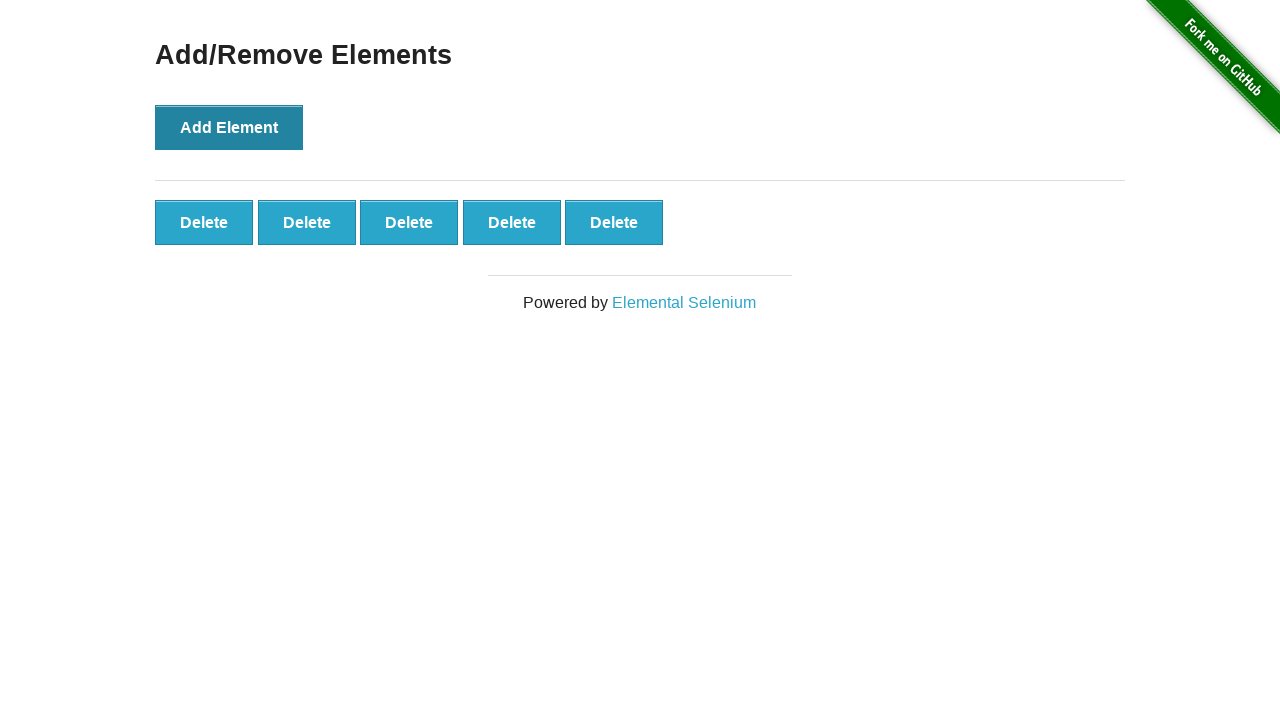

Delete buttons appeared after adding elements
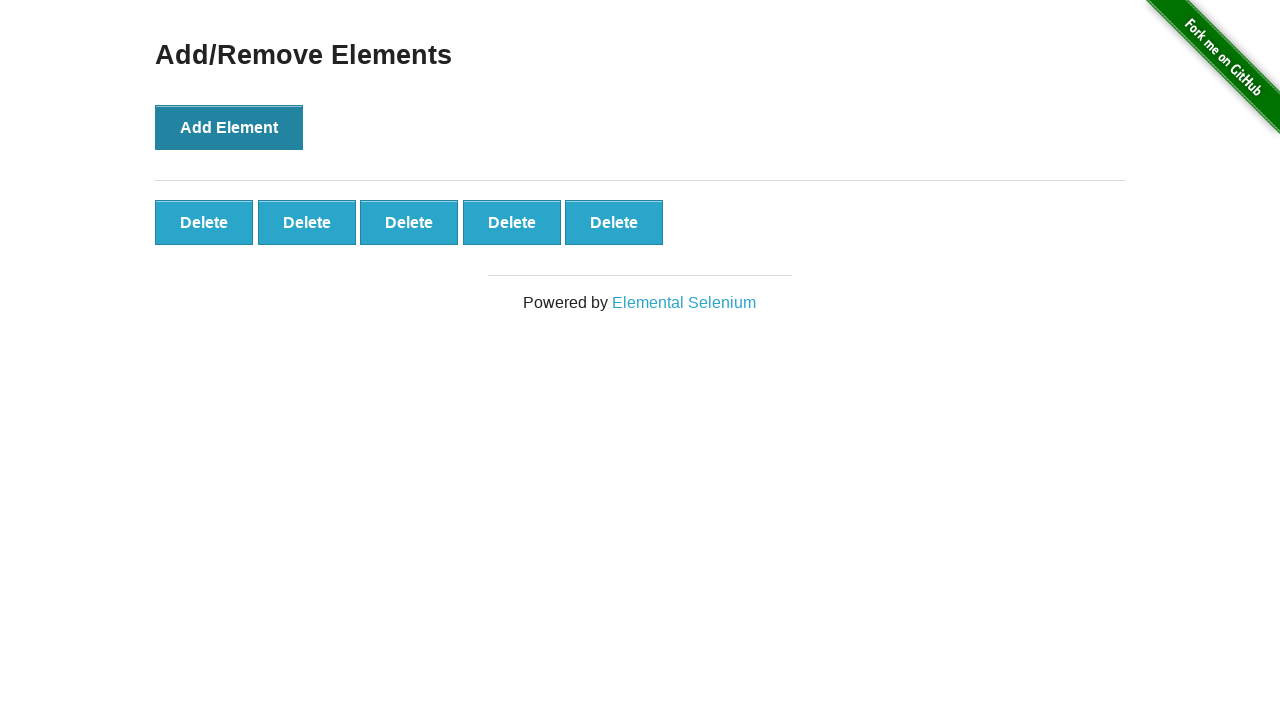

Located all Delete buttons
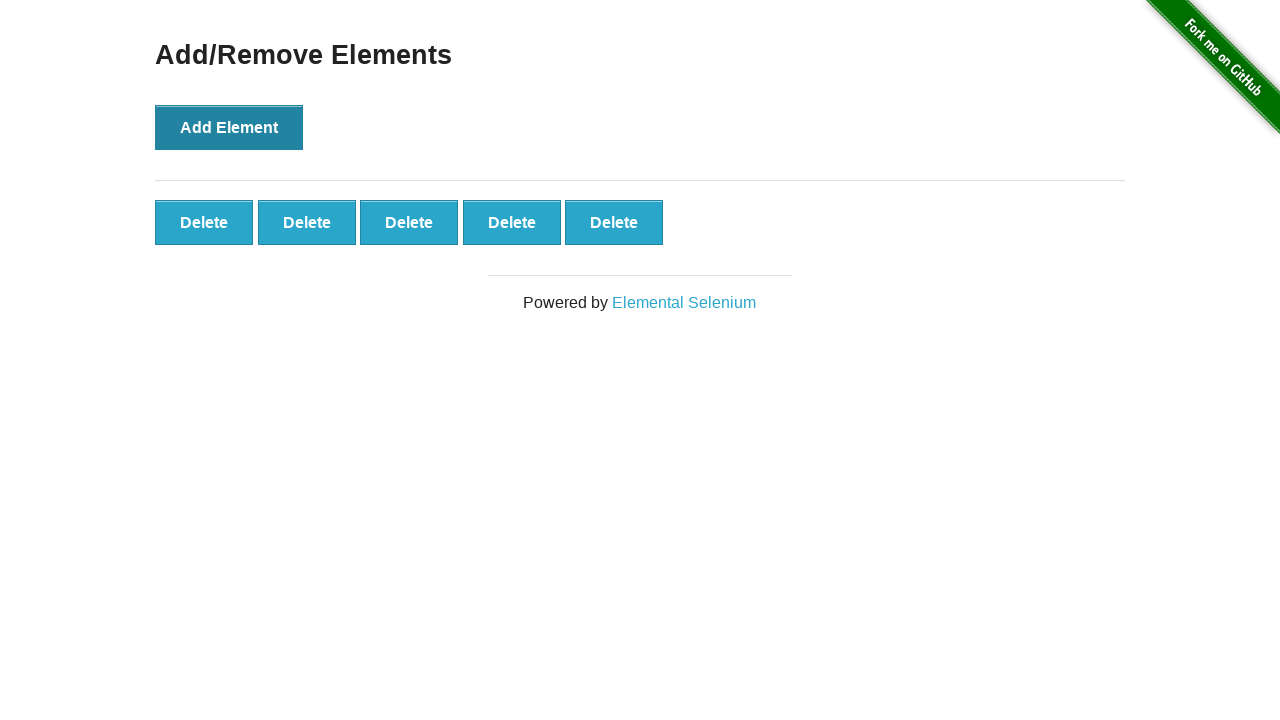

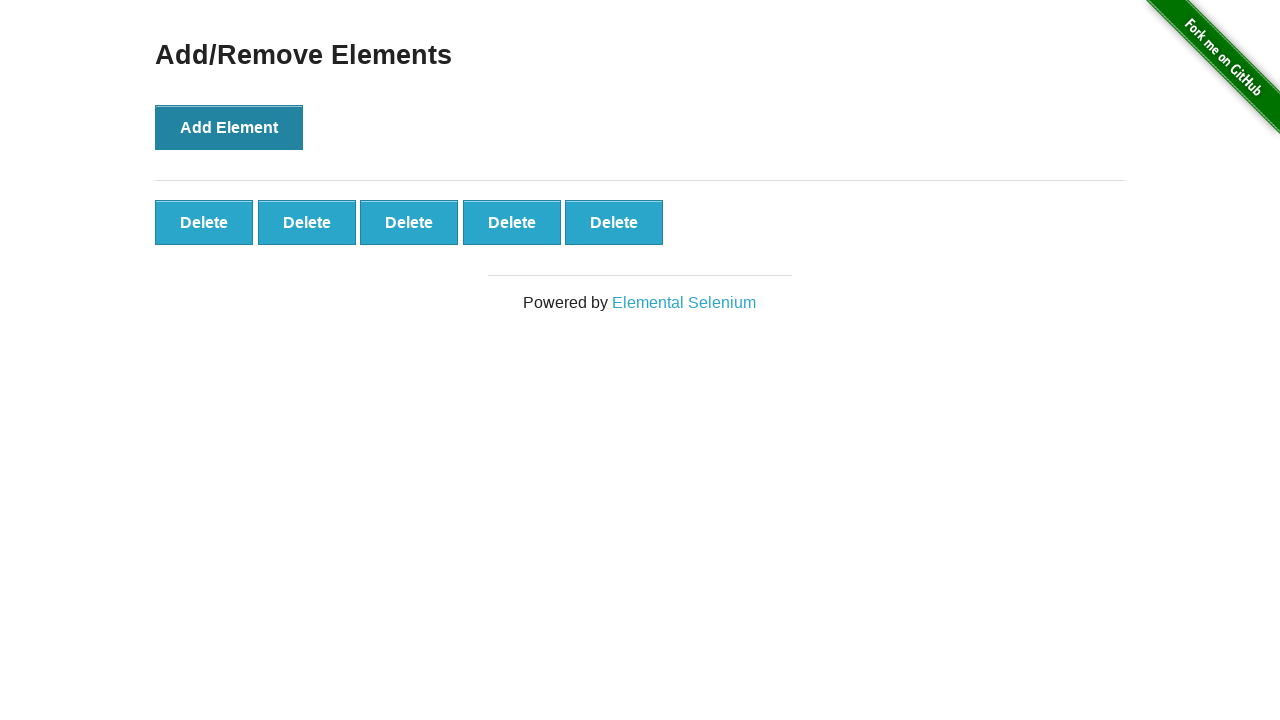